Tests drag and drop functionality on the jQuery UI droppable demo page by dragging an element and dropping it onto a target area, then verifying the drop was successful

Starting URL: https://jqueryui.com/droppable/

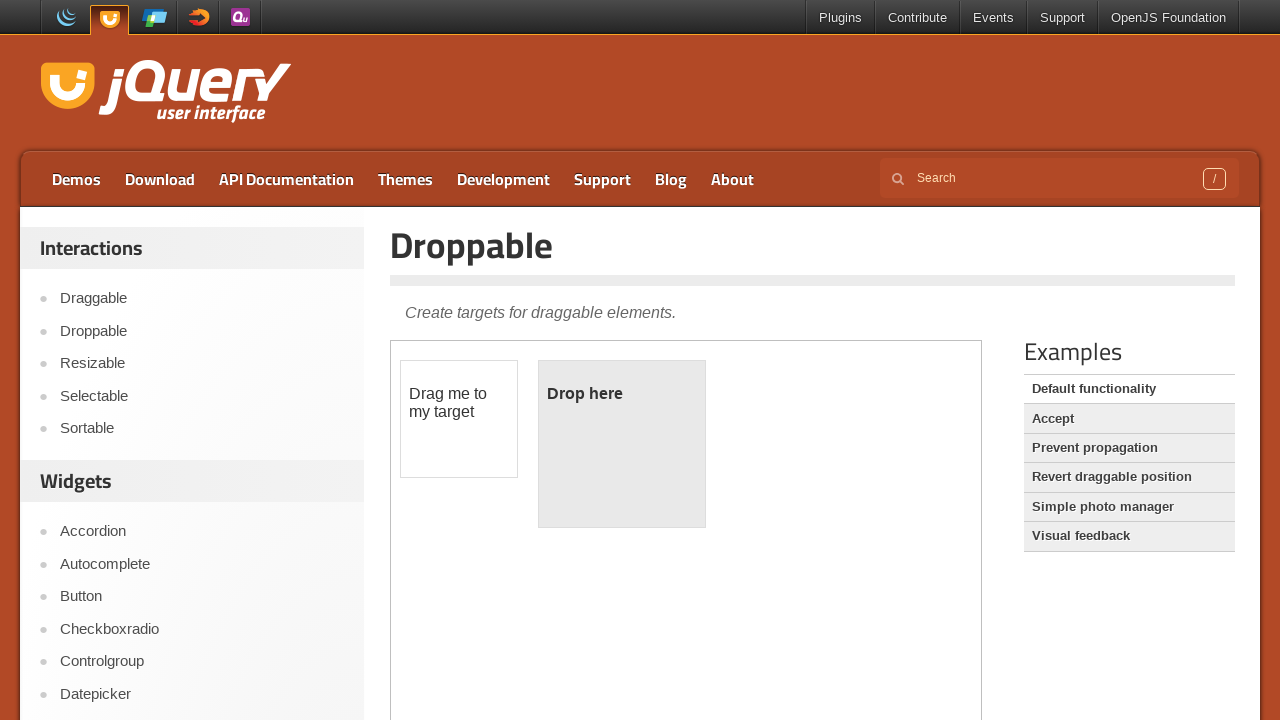

Located the demo iframe
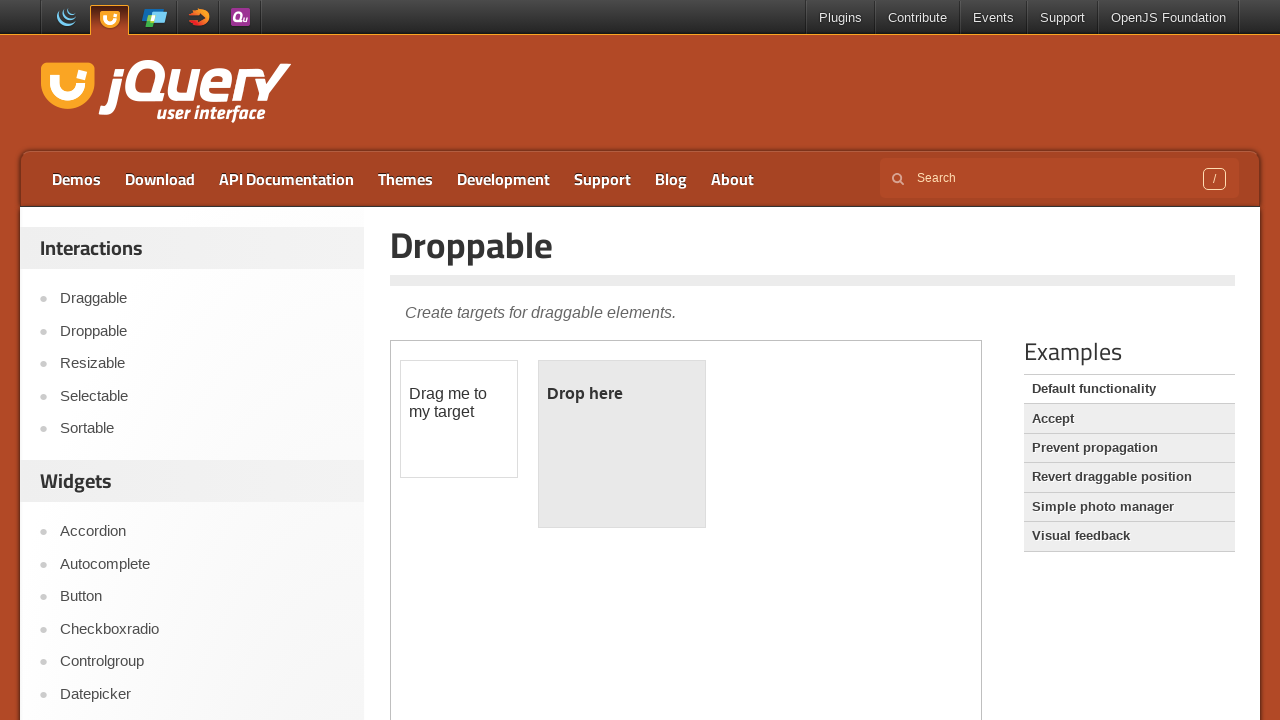

Located the draggable element with ID 'draggable'
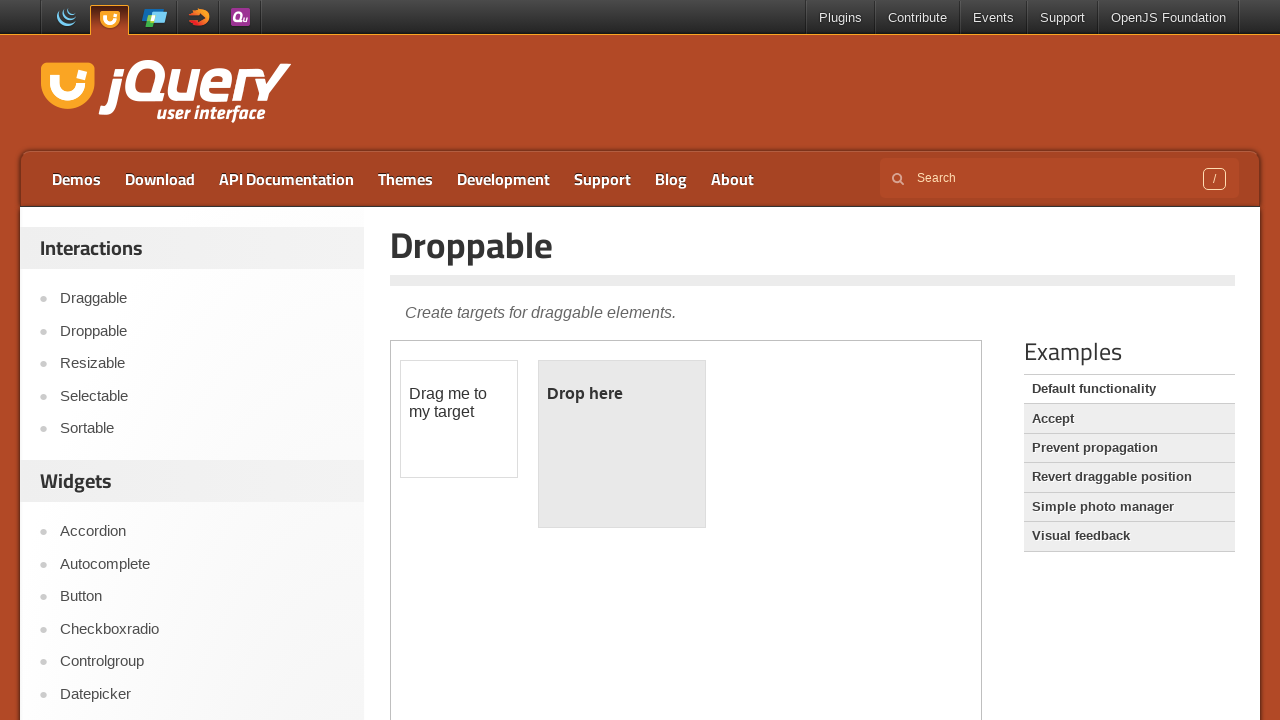

Located the droppable target element with ID 'droppable'
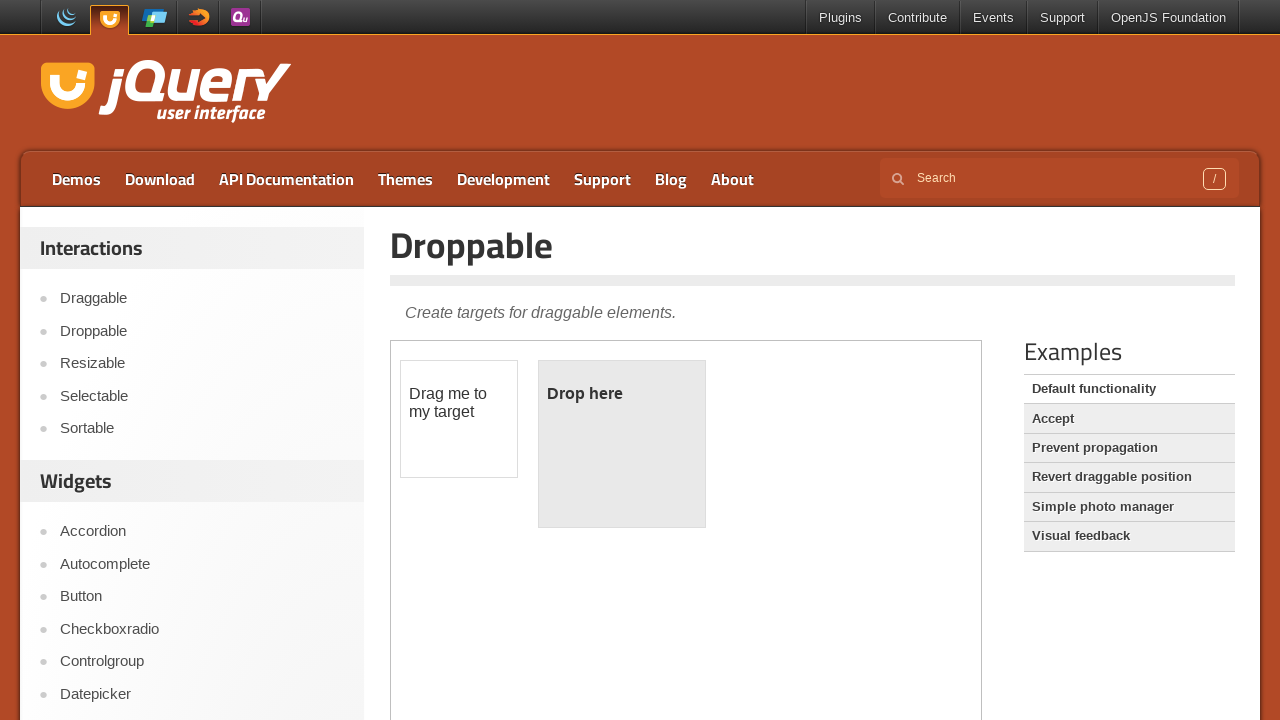

Dragged the draggable element onto the droppable target at (622, 444)
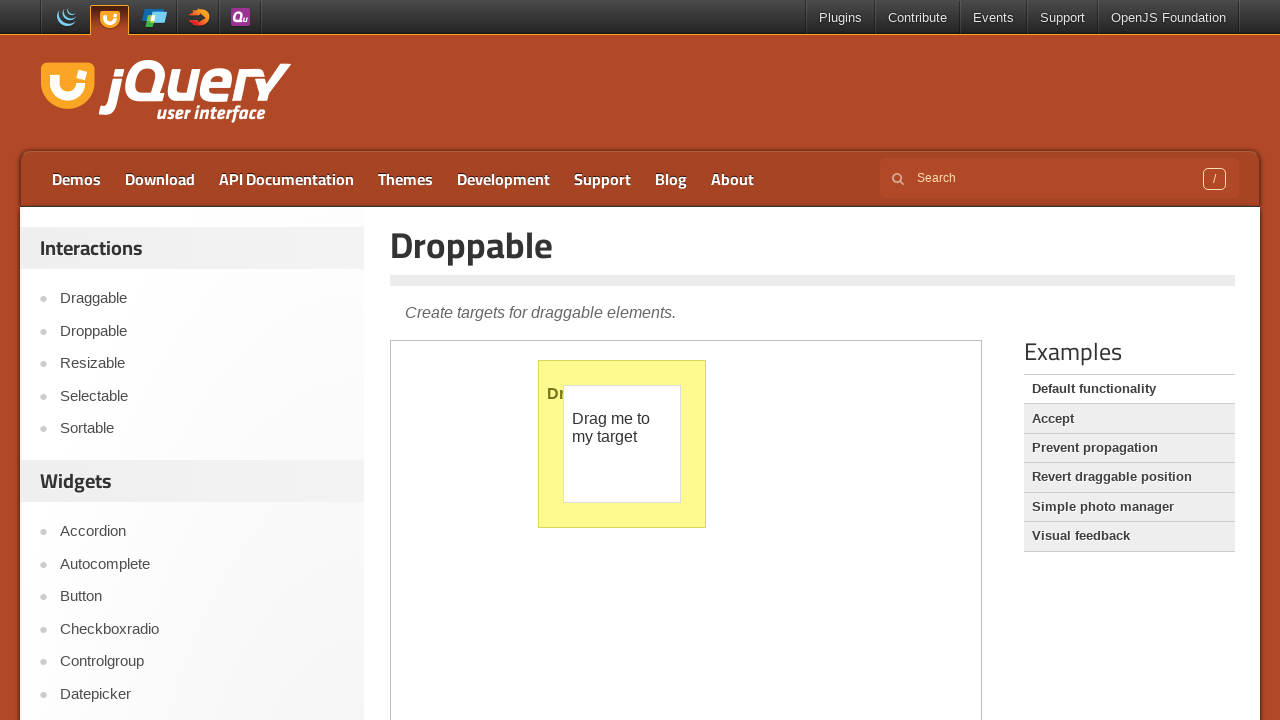

Located the droppable element to verify drop result
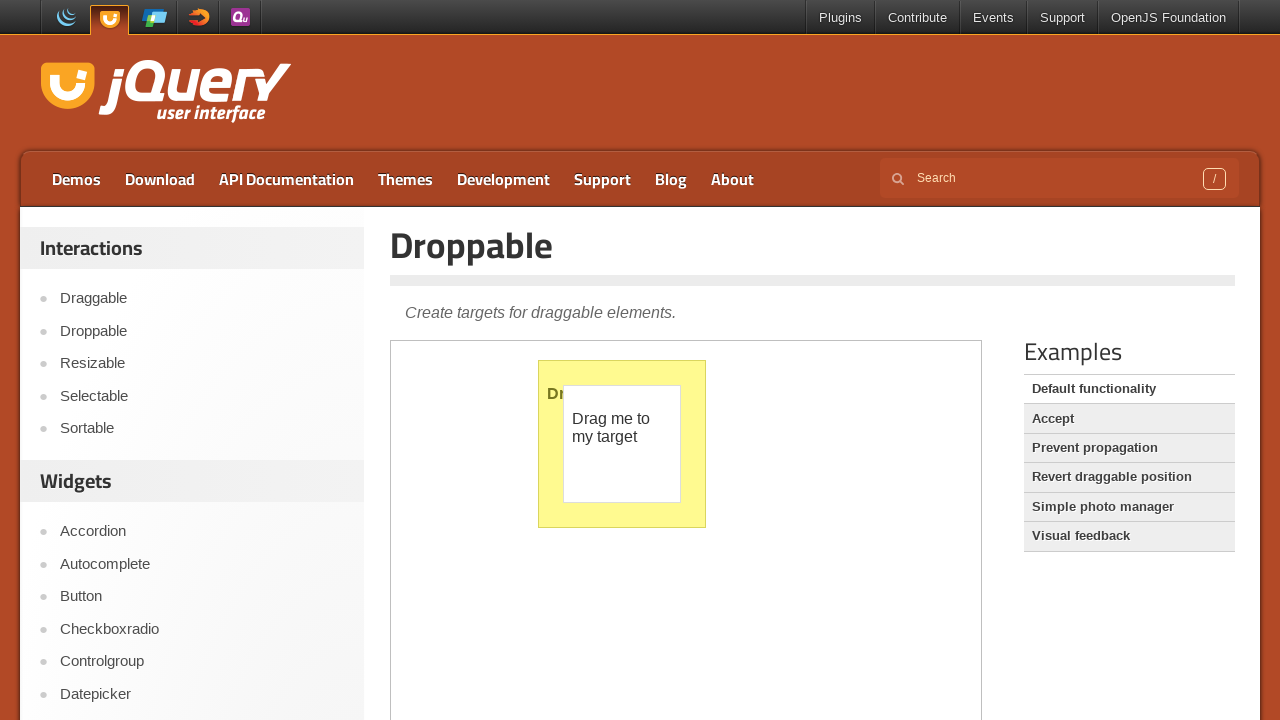

Confirmed droppable element is visible
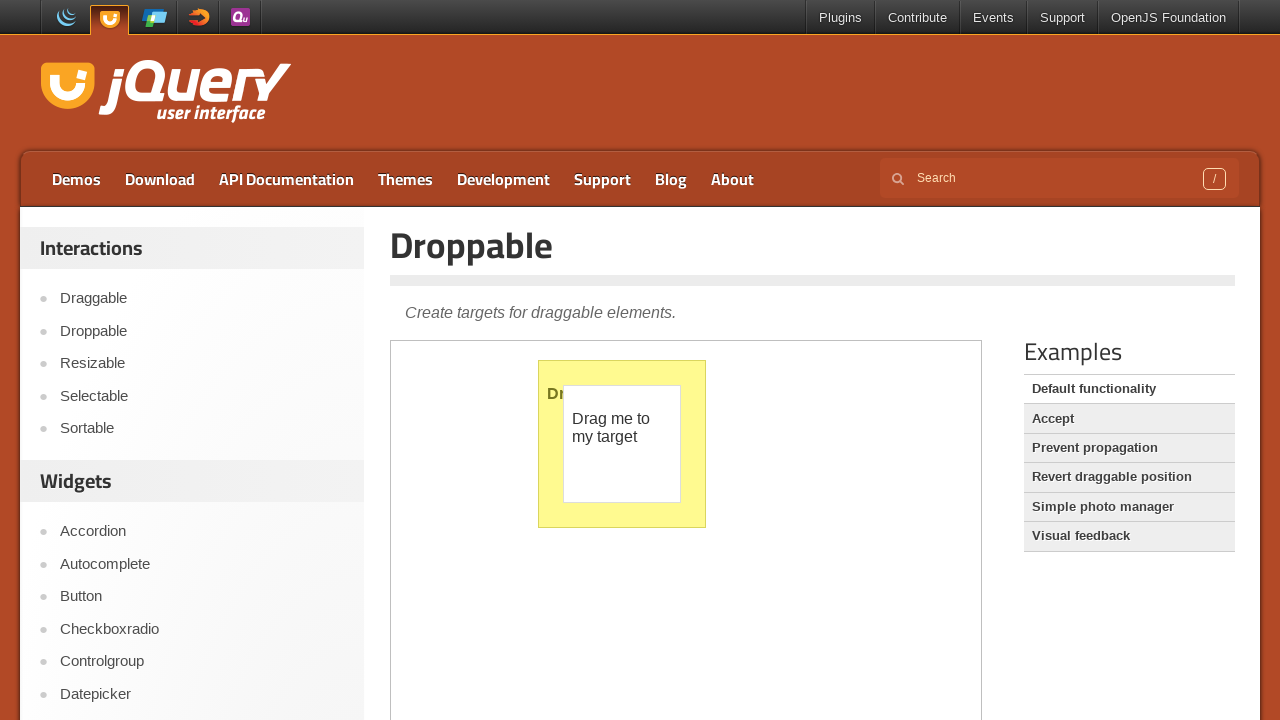

Retrieved class attribute from droppable element
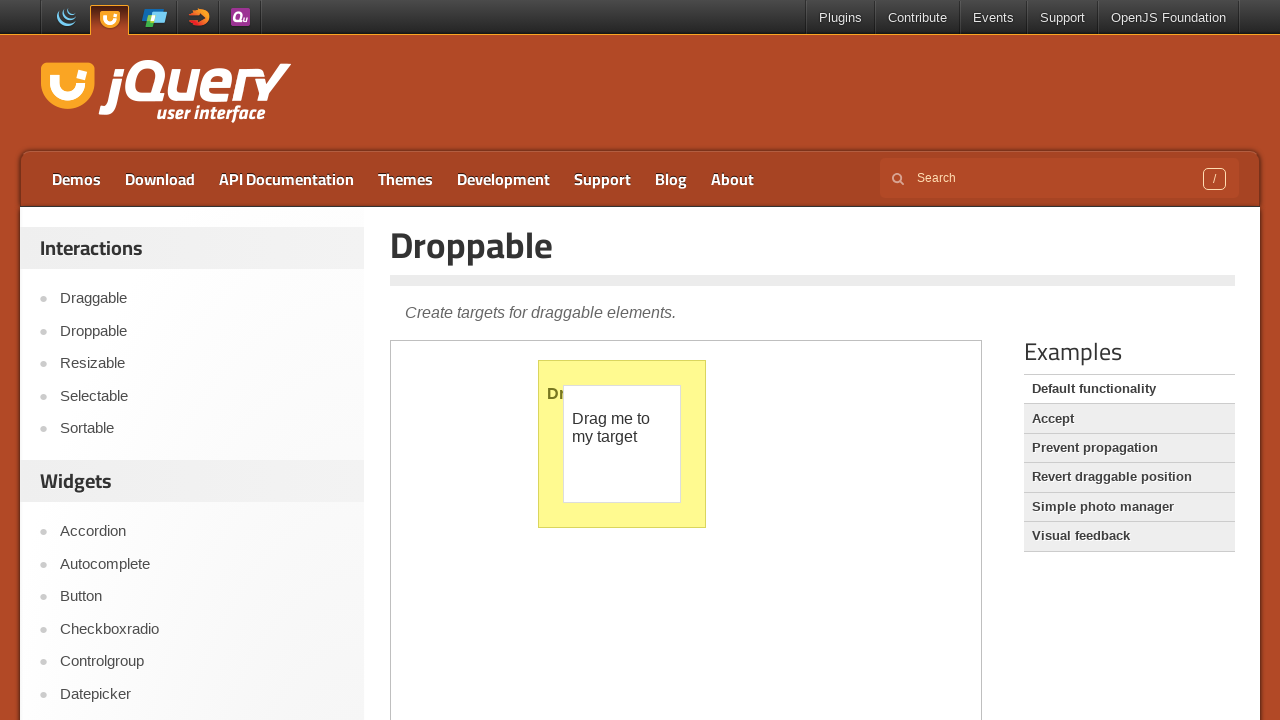

Verified that 'ui-state-highlight' class is present, confirming successful drop
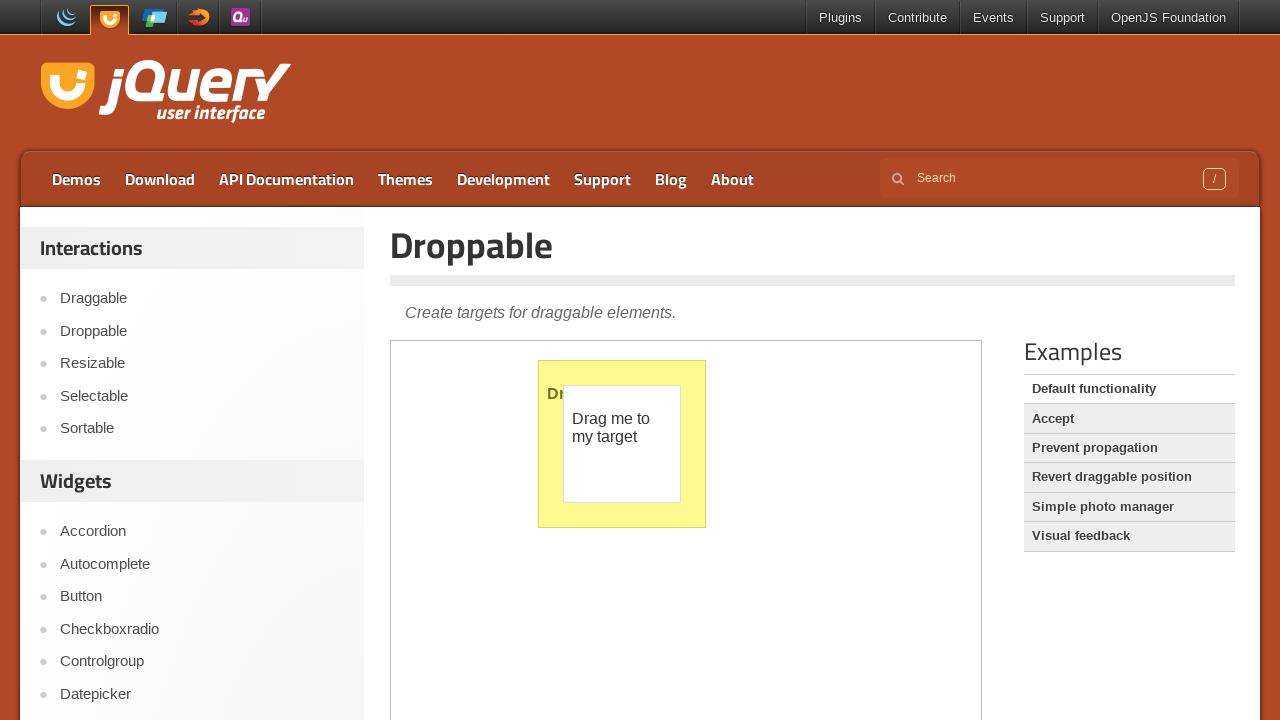

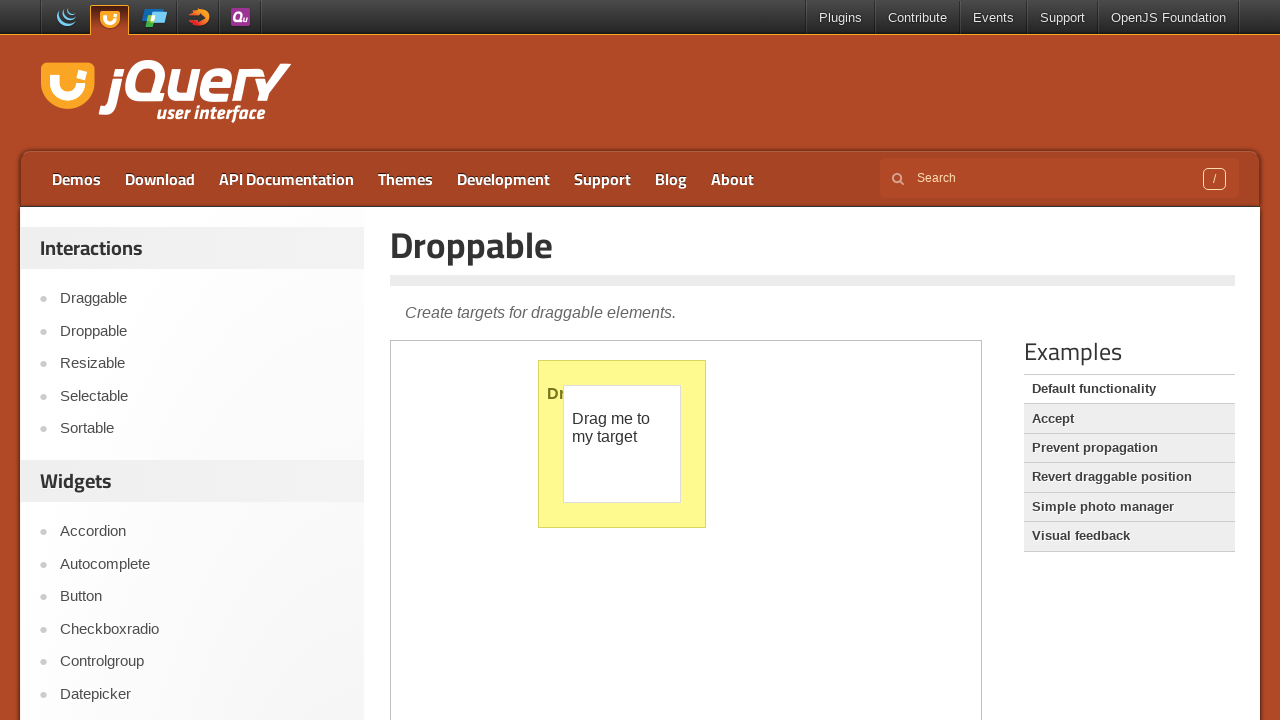